Tests browsing programming languages by category on 99-bottles-of-beer.net by navigating to the Browse Languages section, selecting category "X", and verifying that all displayed languages start with the letter X.

Starting URL: https://www.99-bottles-of-beer.net/

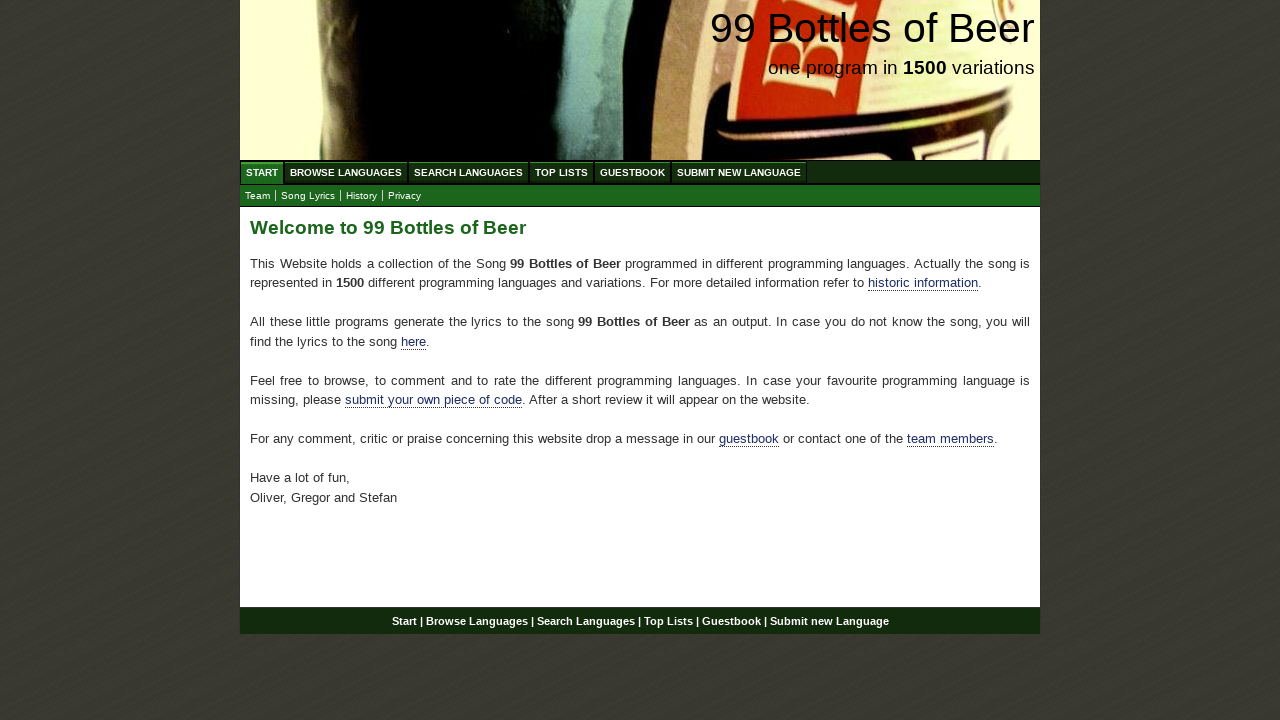

Clicked 'Browse Languages' menu item at (346, 172) on xpath=//ul[@id='menu']//a[@href='/abc.html']
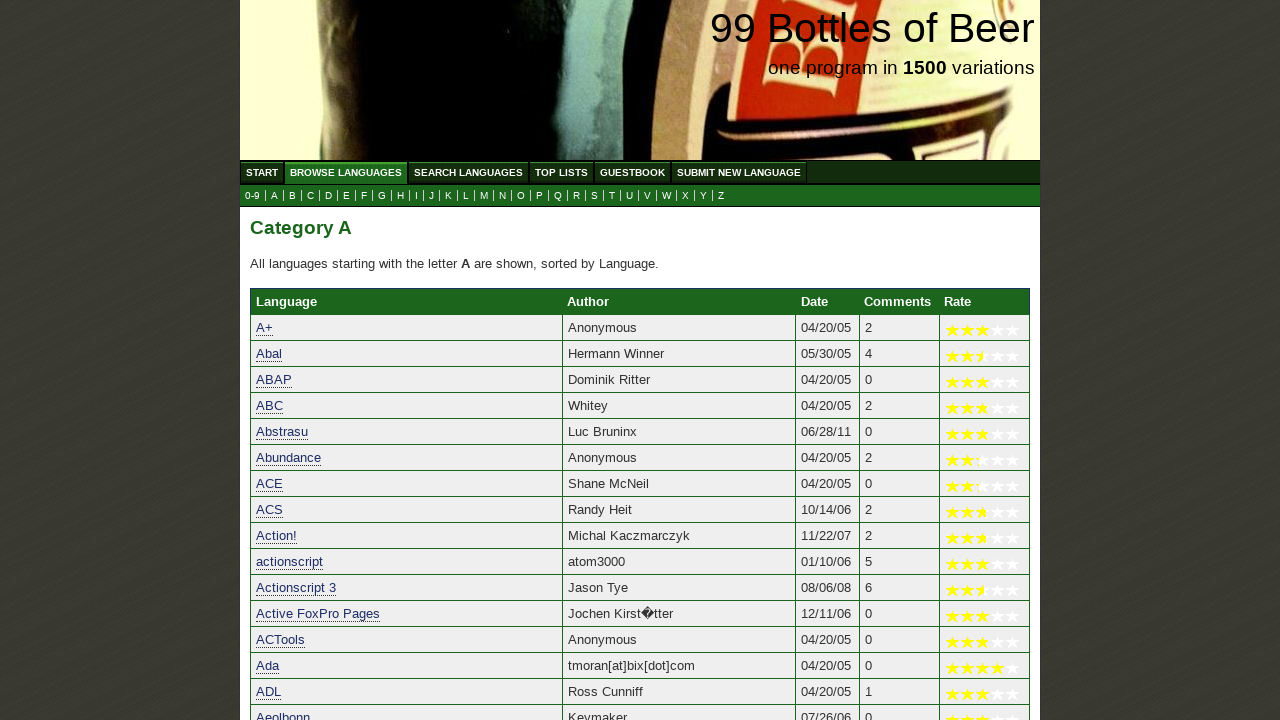

Clicked category 'X' in submenu at (686, 196) on xpath=//ul[@id='submenu']//a[@href='x.html']
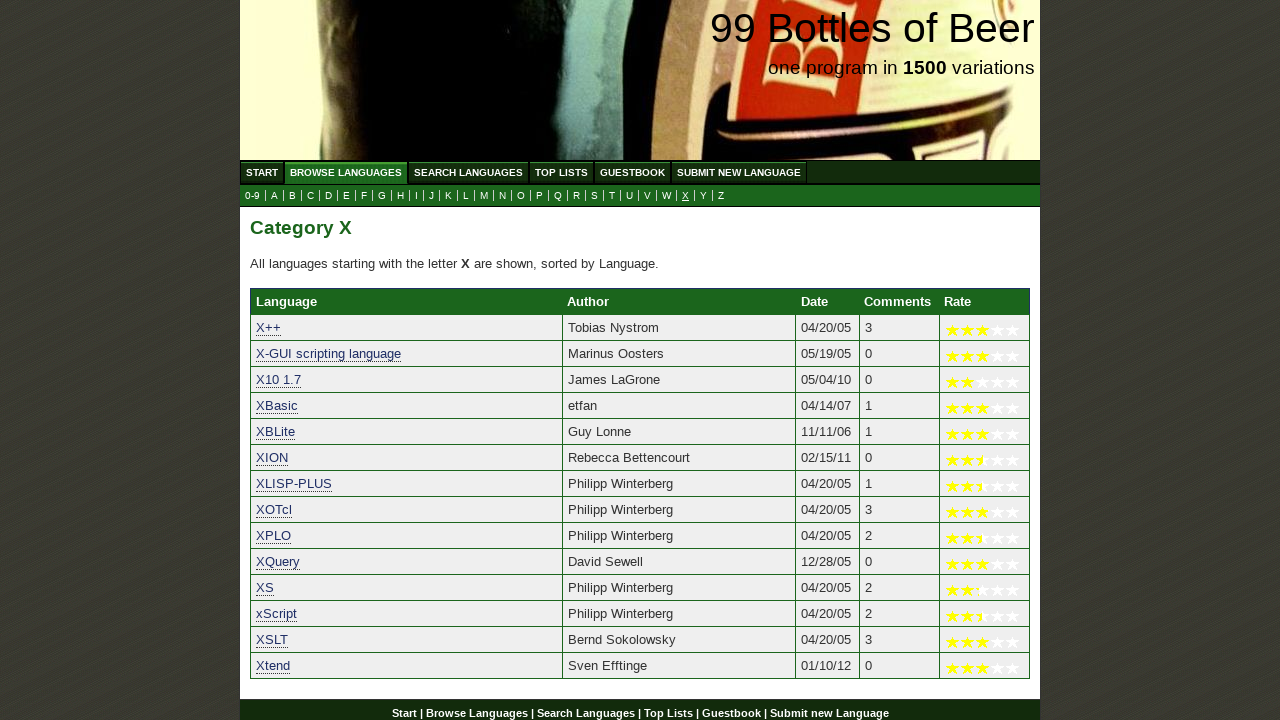

Category table loaded with language links
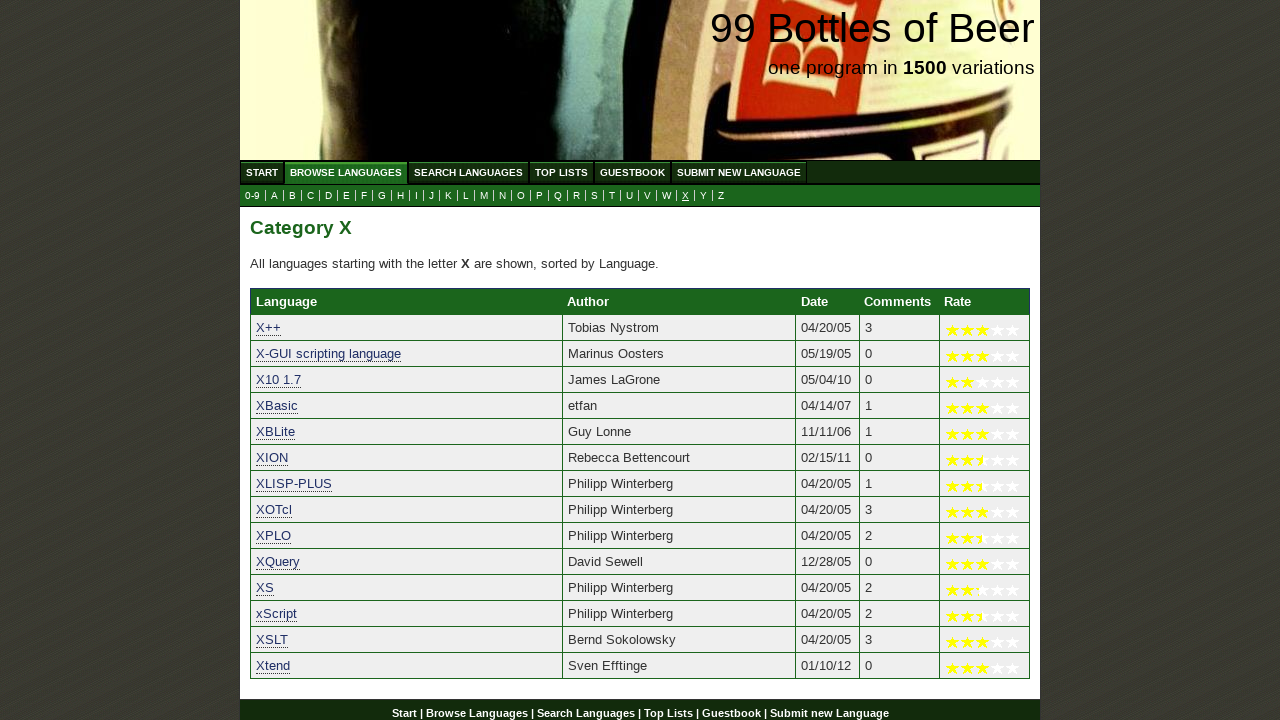

Found 14 languages in category X
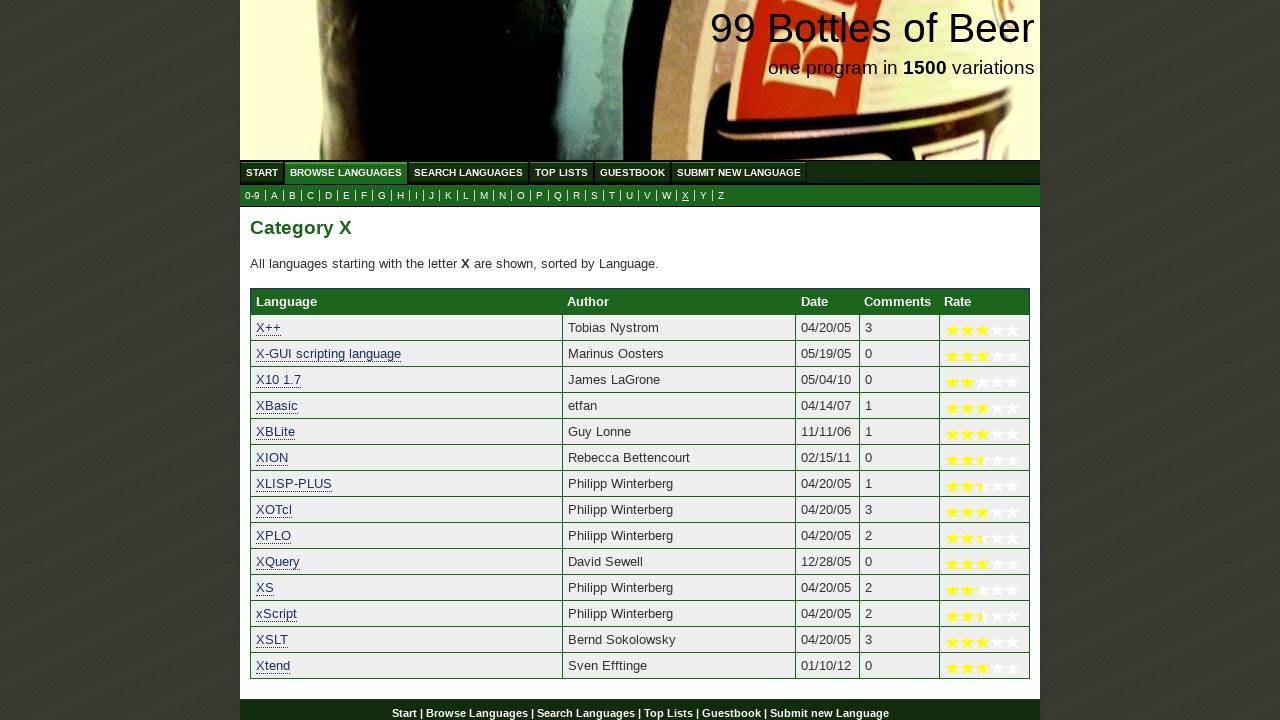

Verified at least one language exists in category X
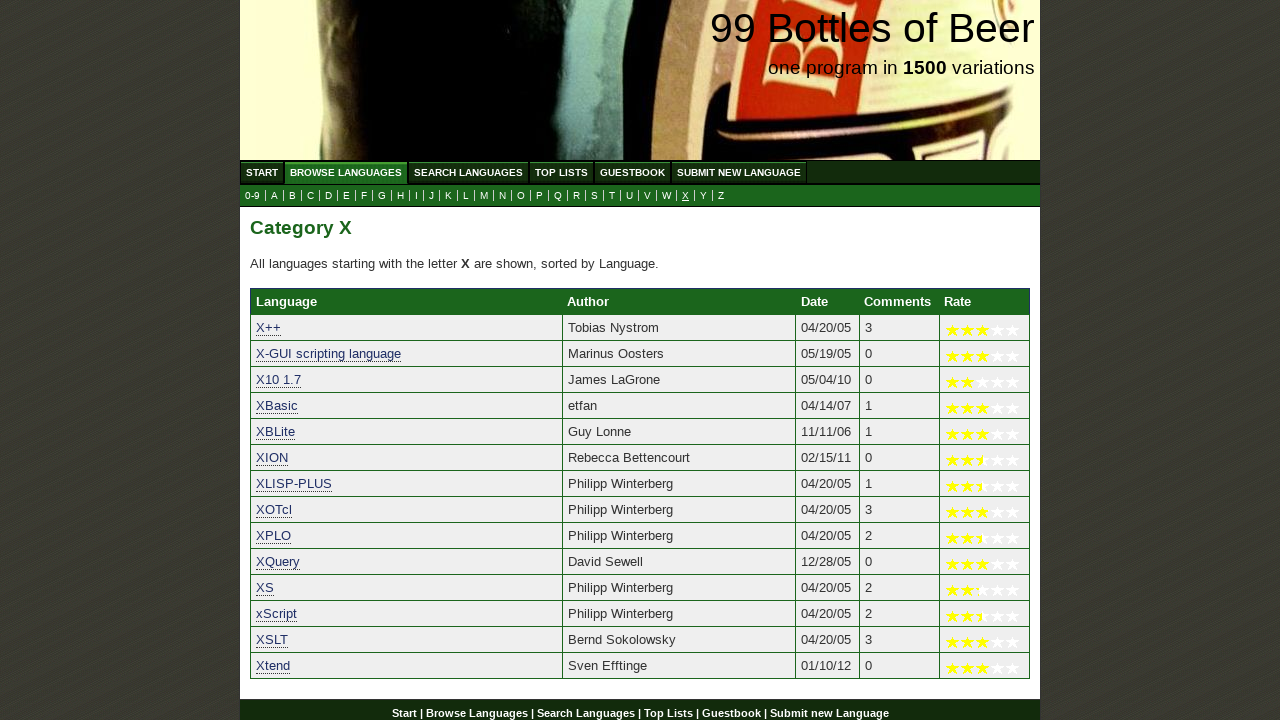

Verified language 'x++' starts with 'x'
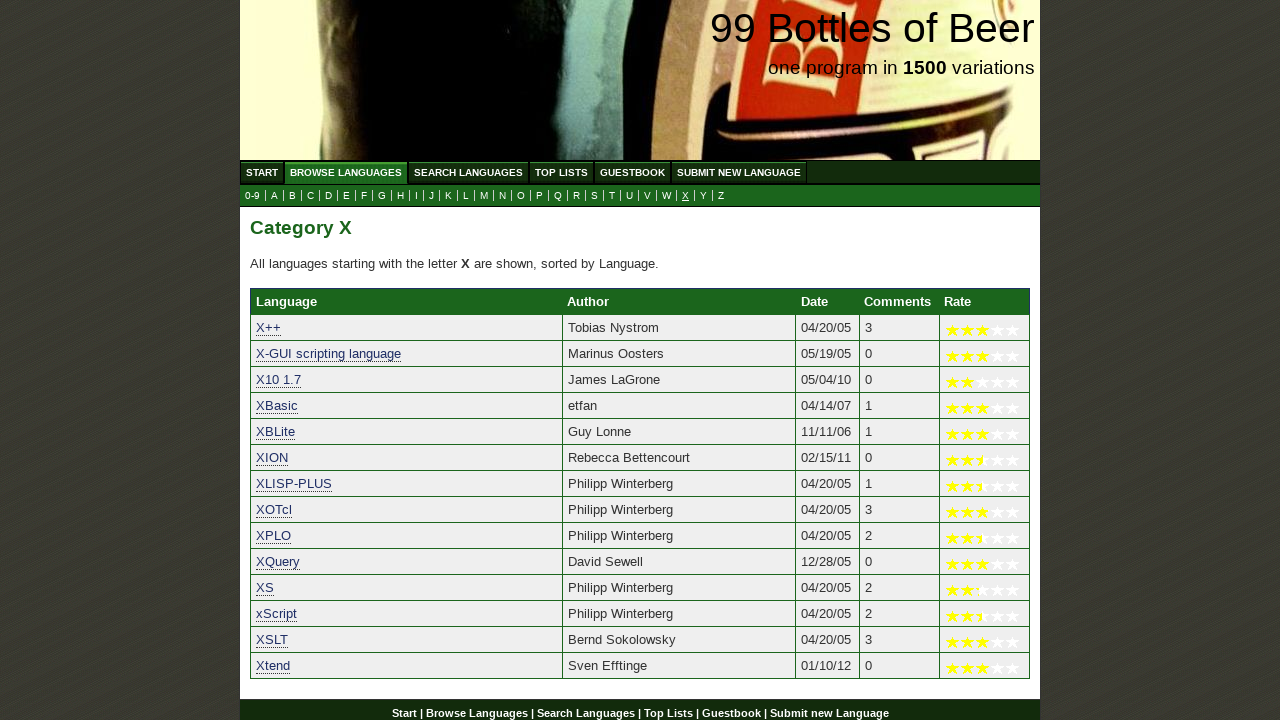

Verified language 'x-gui scripting language' starts with 'x'
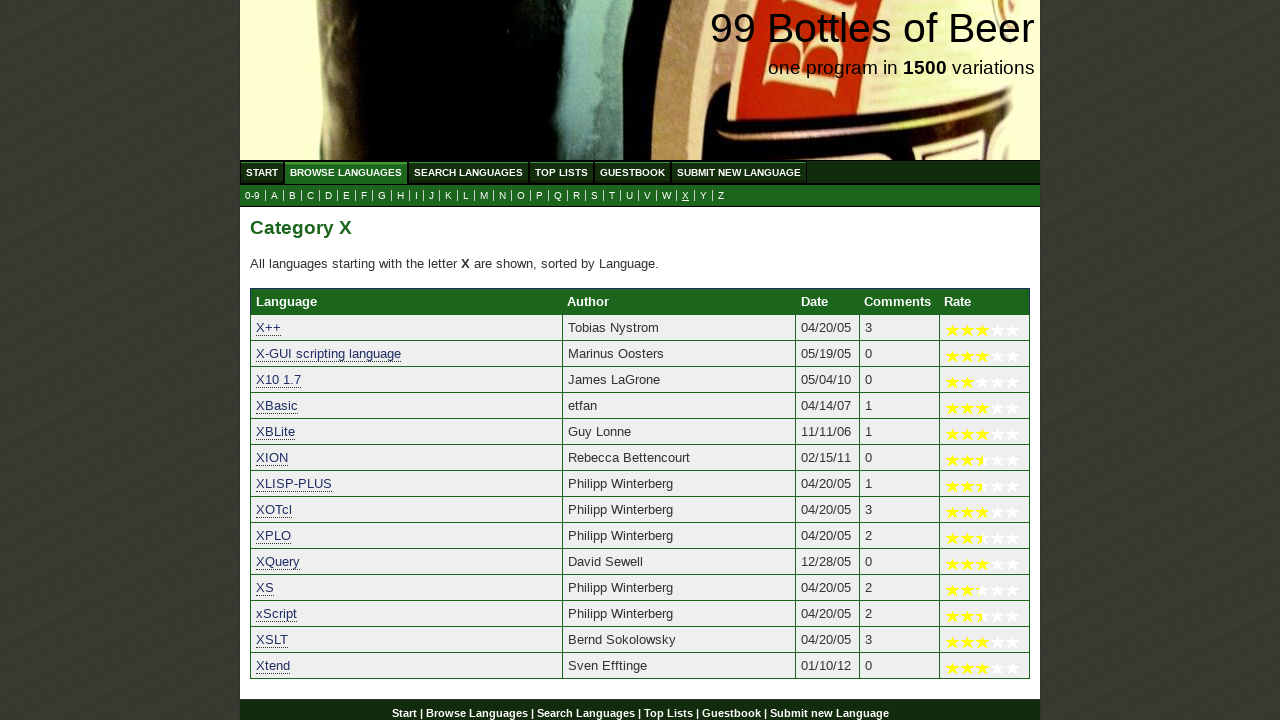

Verified language 'x10 1.7' starts with 'x'
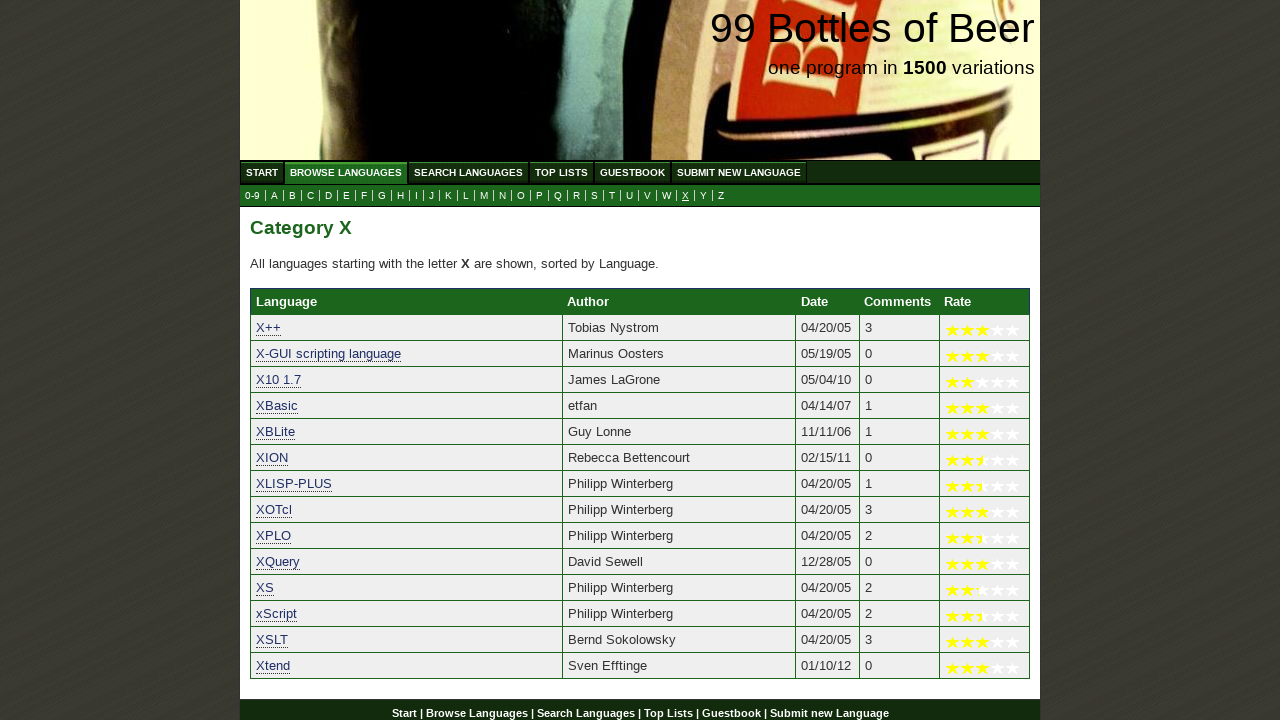

Verified language 'xbasic' starts with 'x'
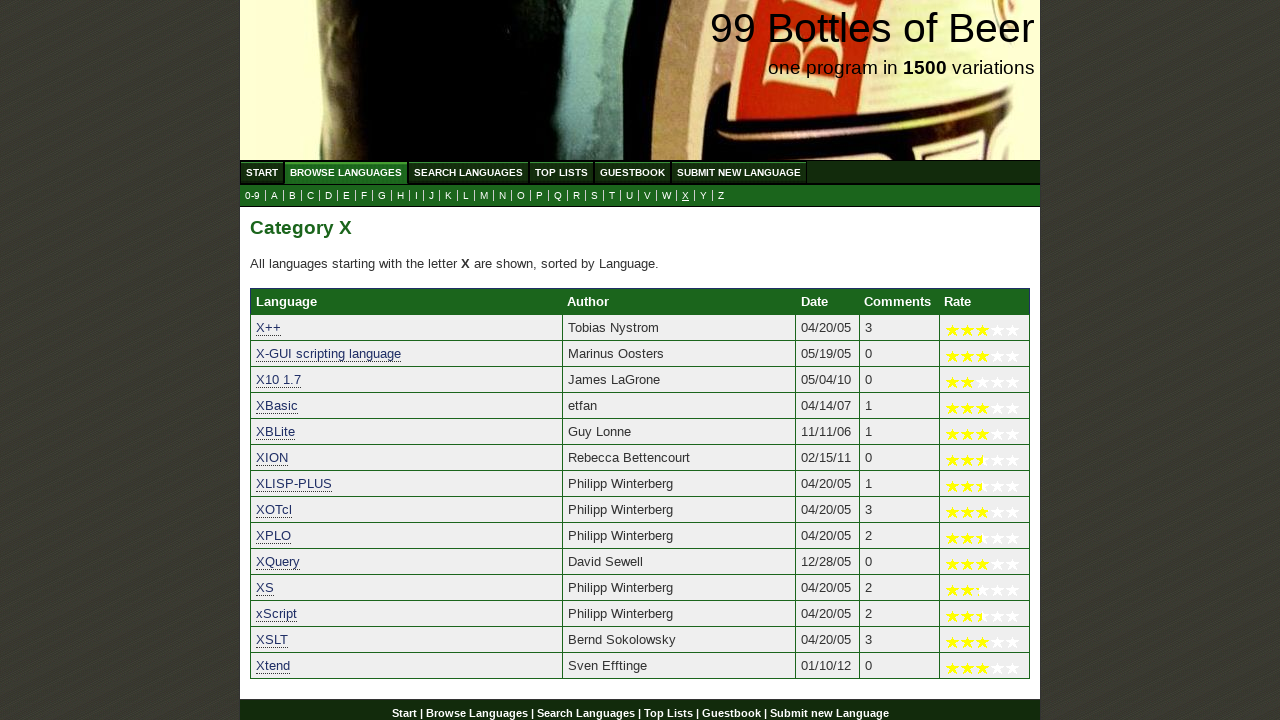

Verified language 'xblite' starts with 'x'
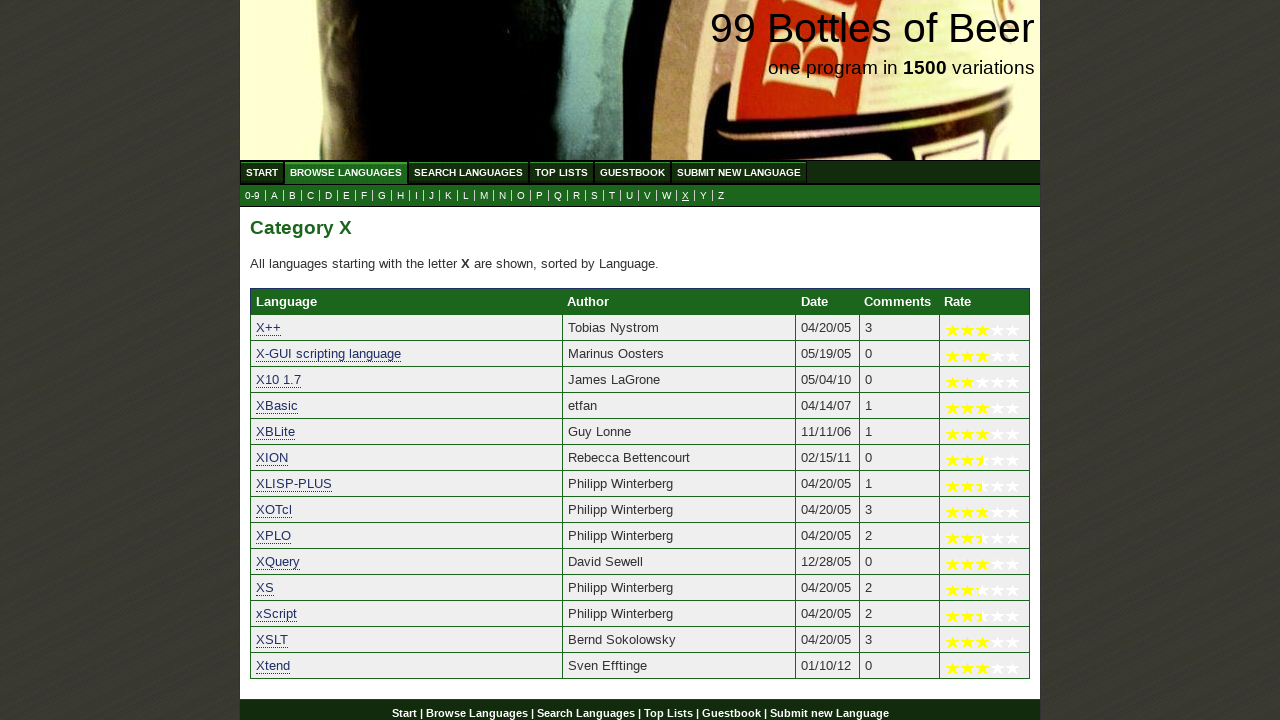

Verified language 'xion' starts with 'x'
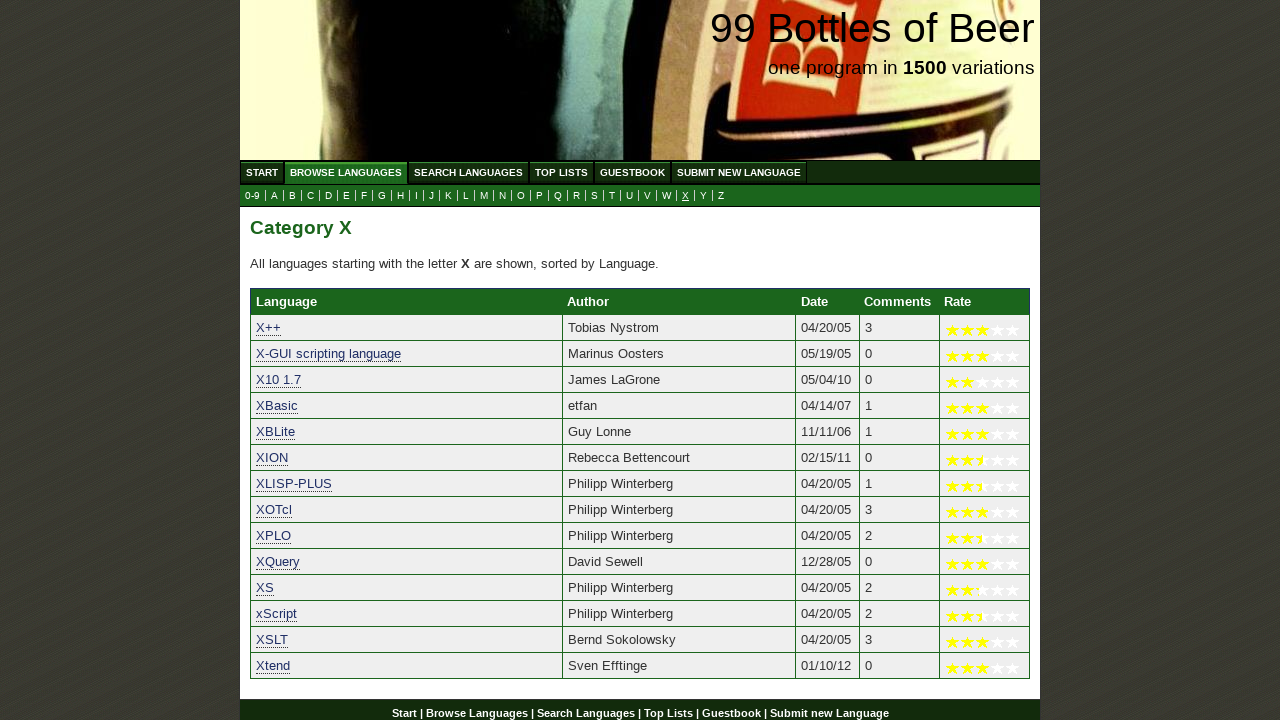

Verified language 'xlisp-plus' starts with 'x'
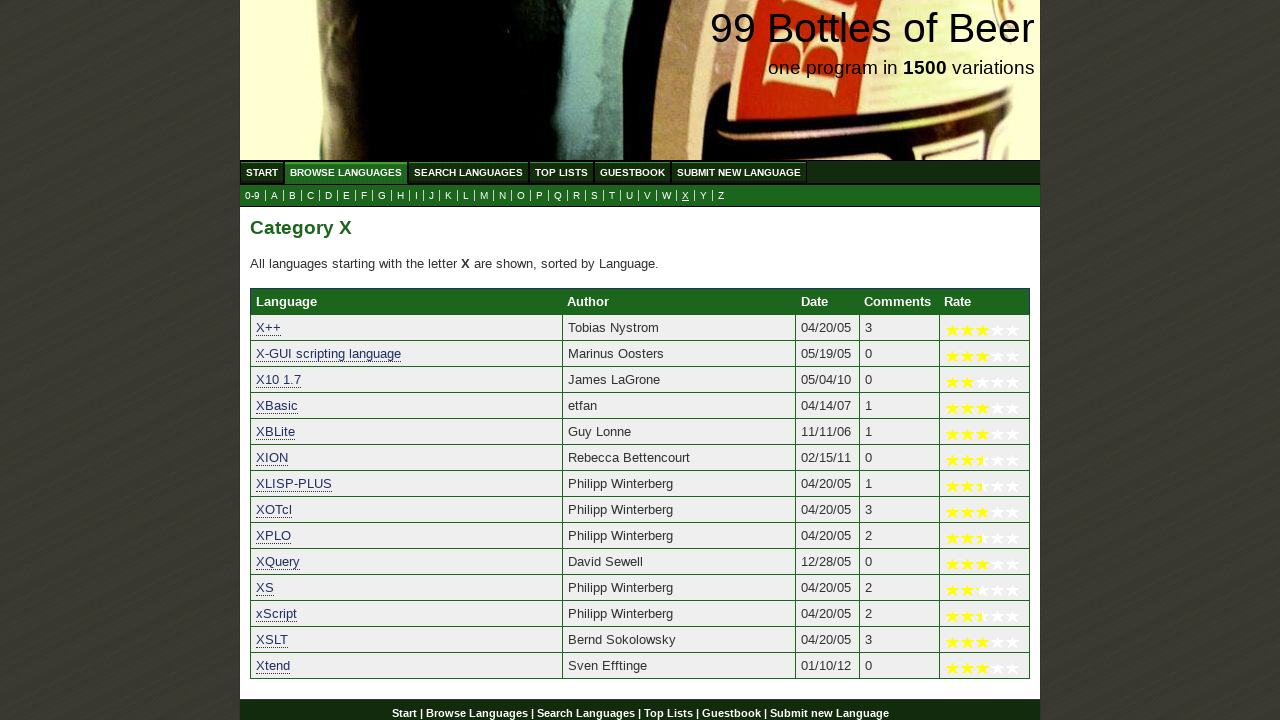

Verified language 'xotcl' starts with 'x'
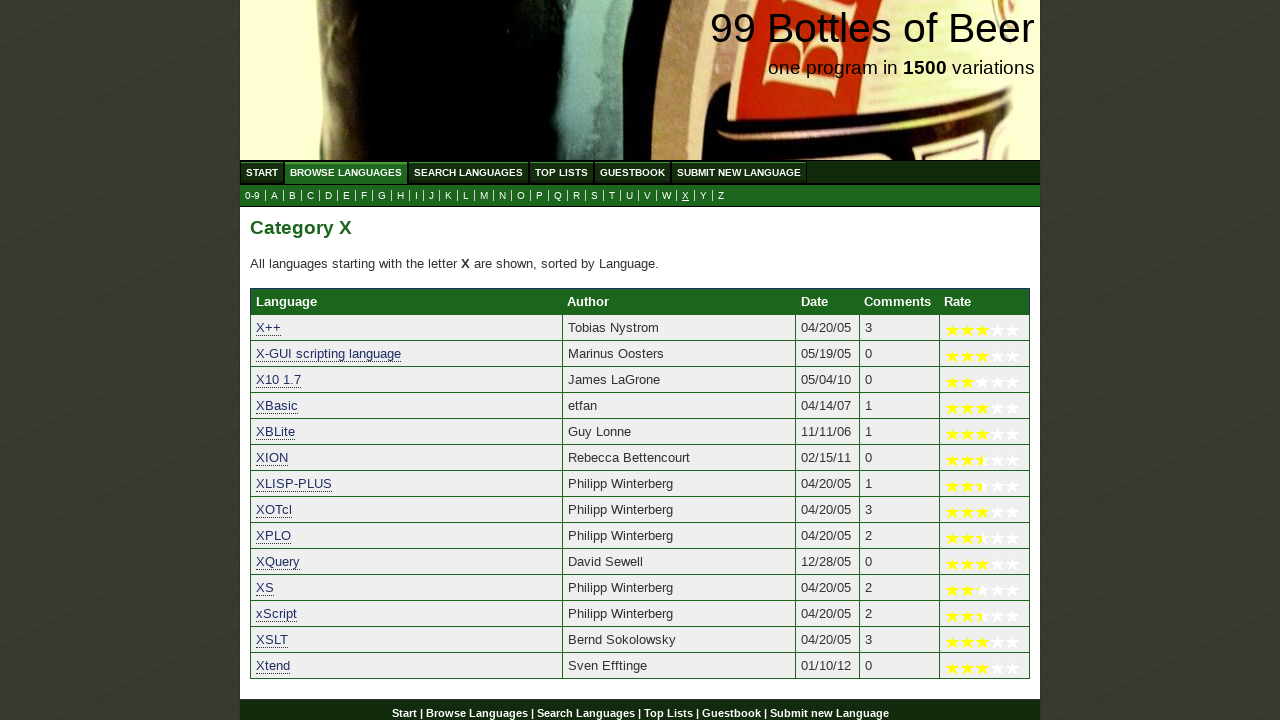

Verified language 'xplo' starts with 'x'
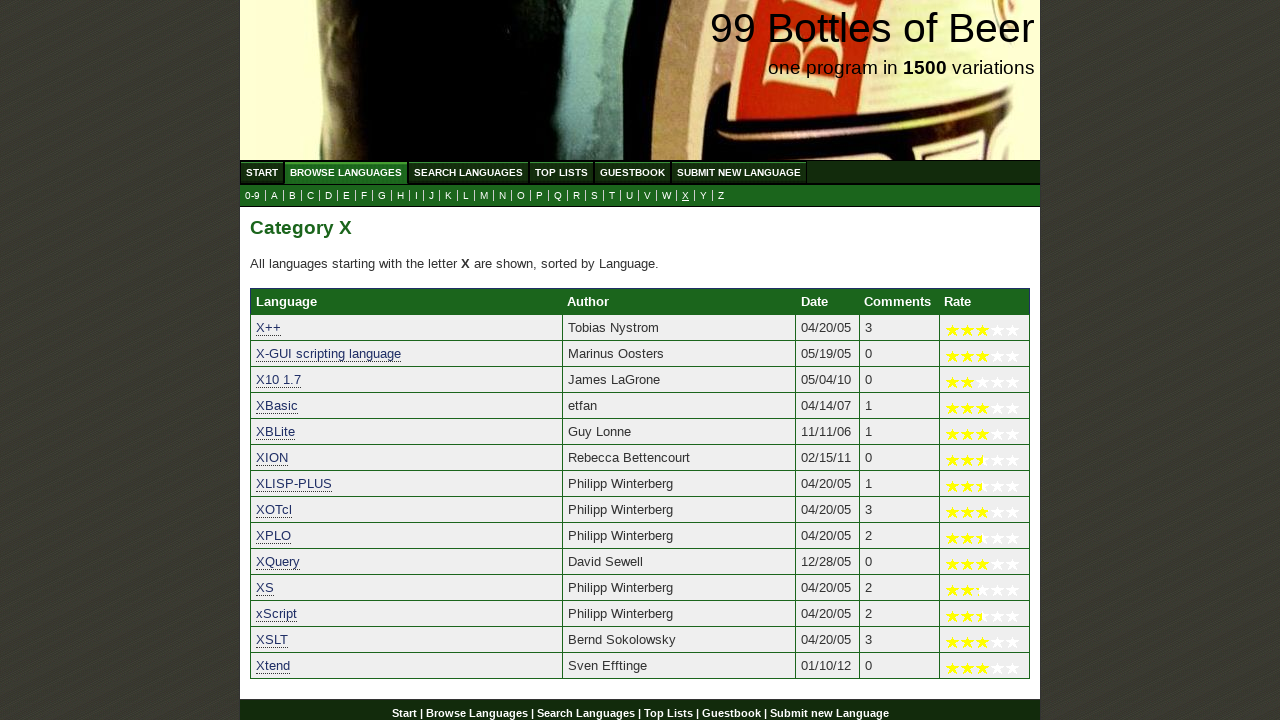

Verified language 'xquery' starts with 'x'
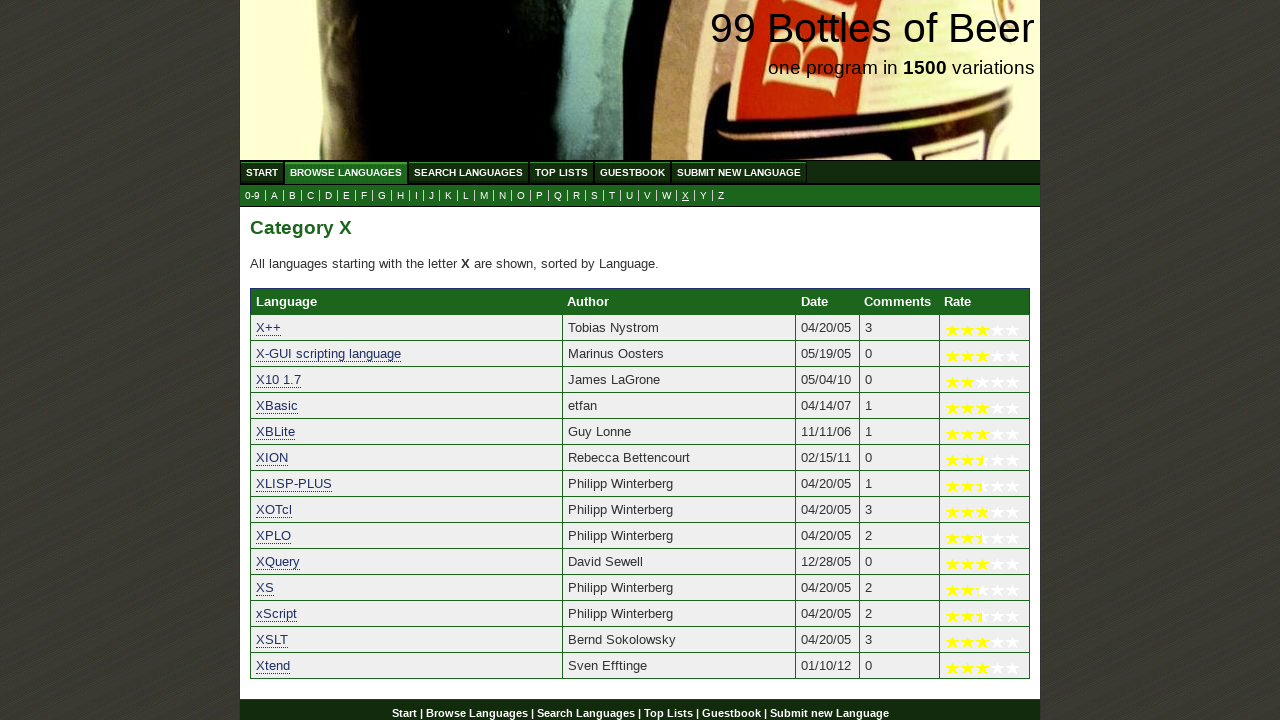

Verified language 'xs' starts with 'x'
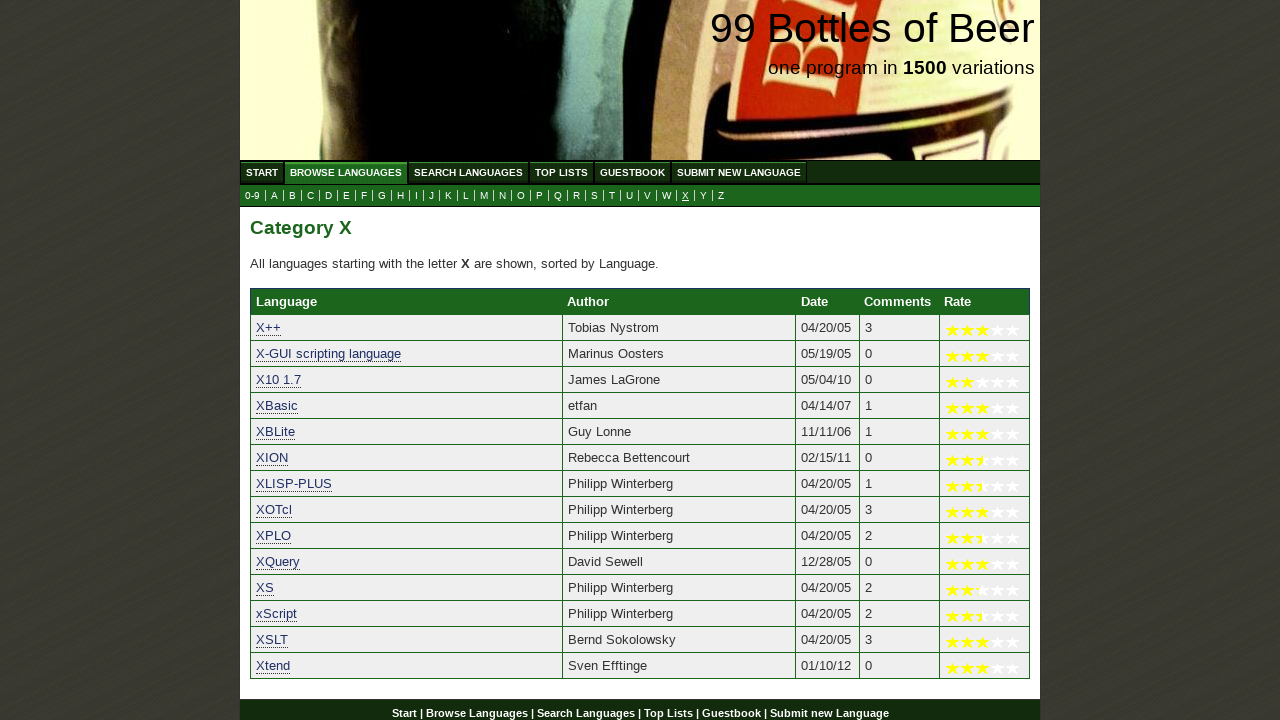

Verified language 'xscript' starts with 'x'
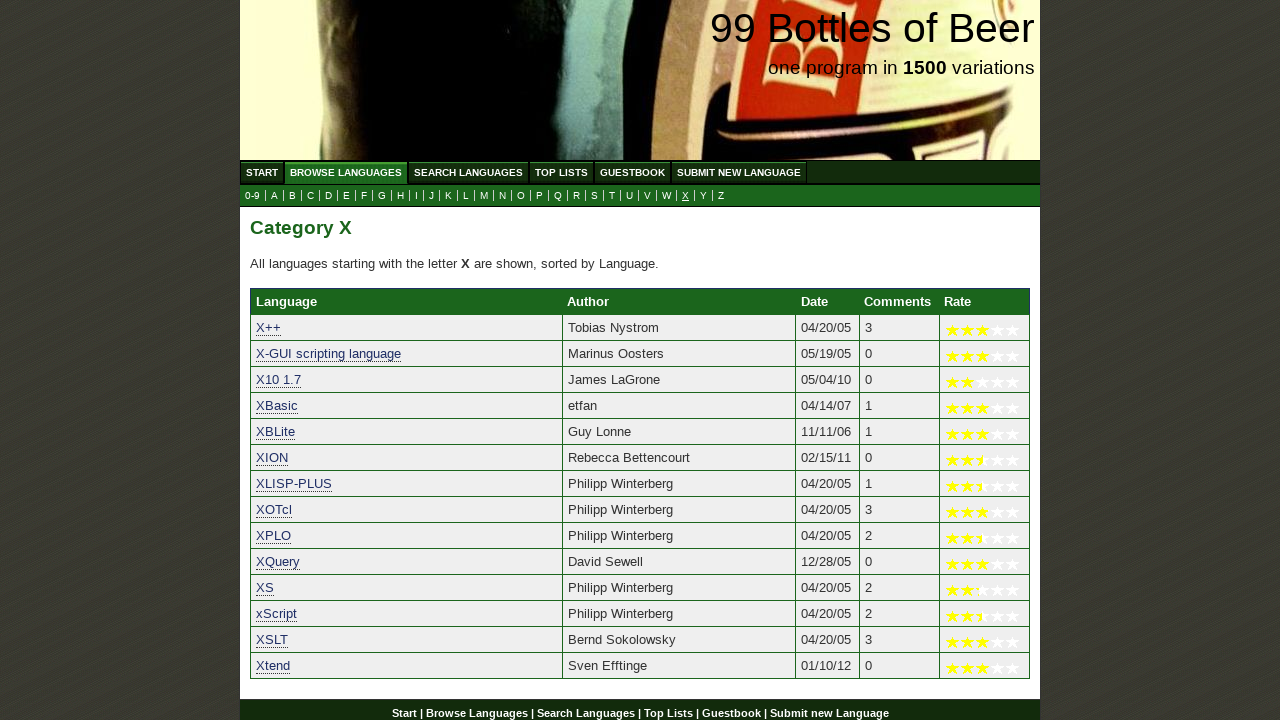

Verified language 'xslt' starts with 'x'
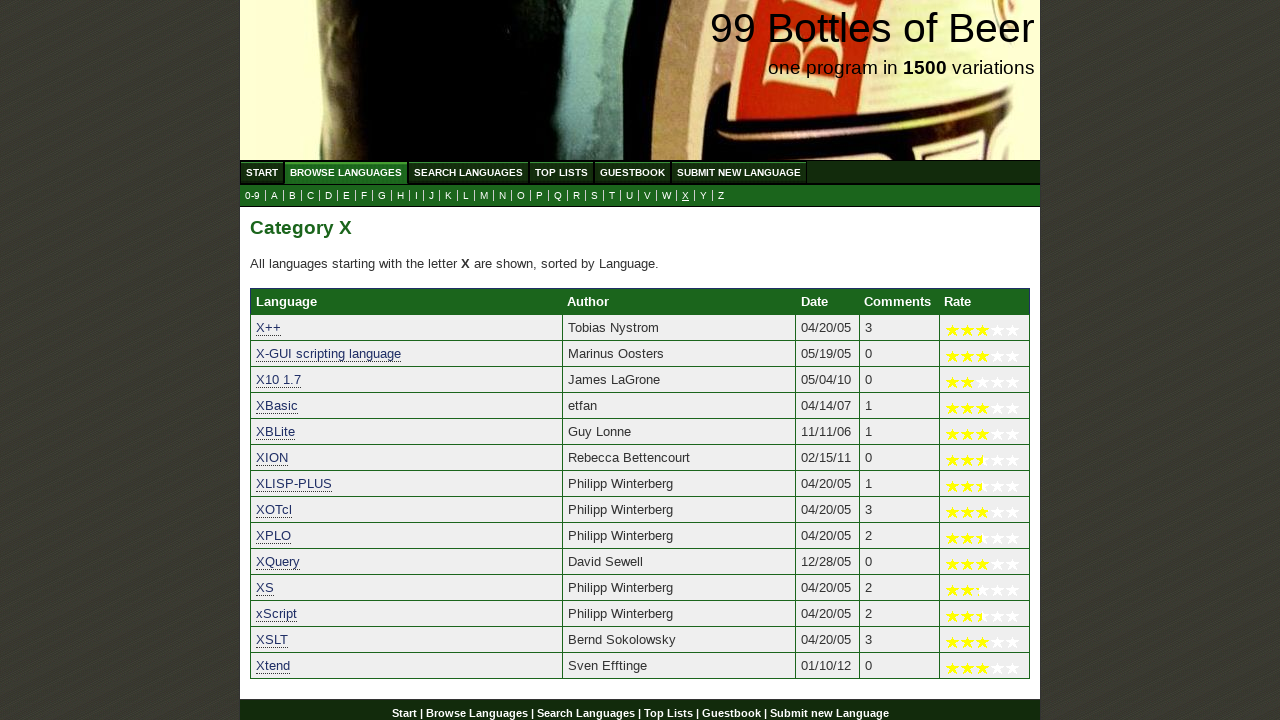

Verified language 'xtend' starts with 'x'
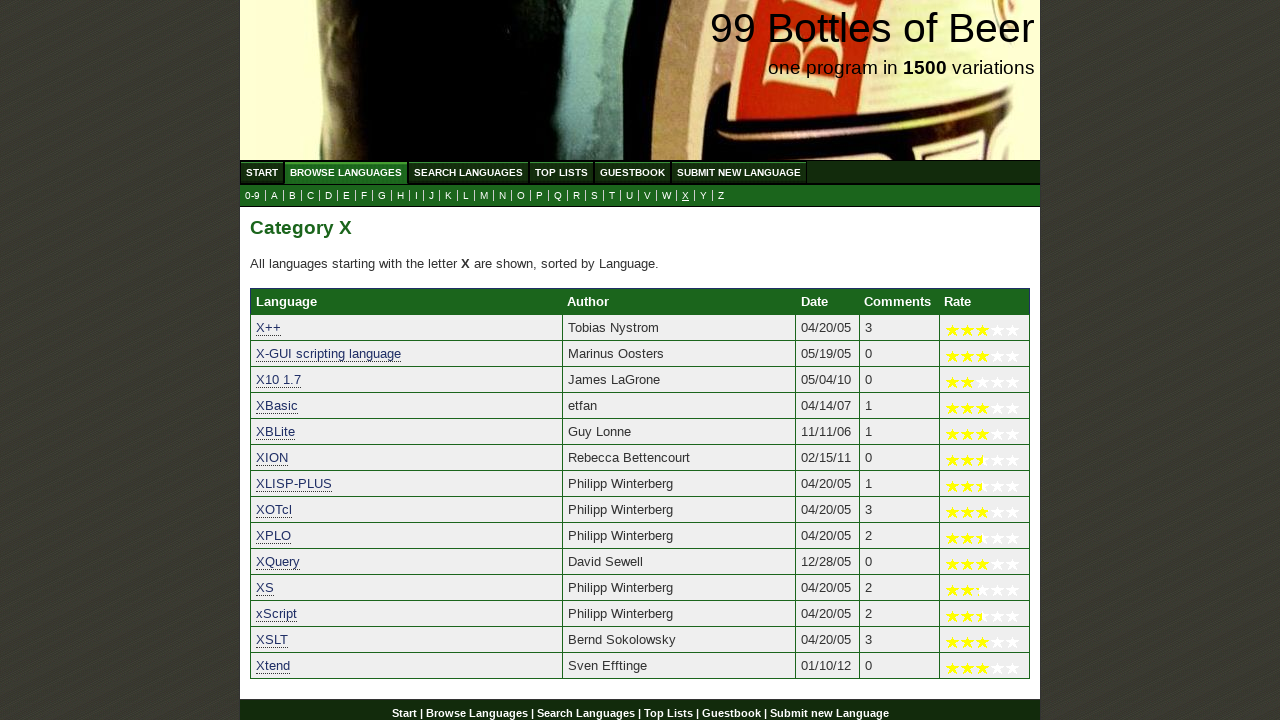

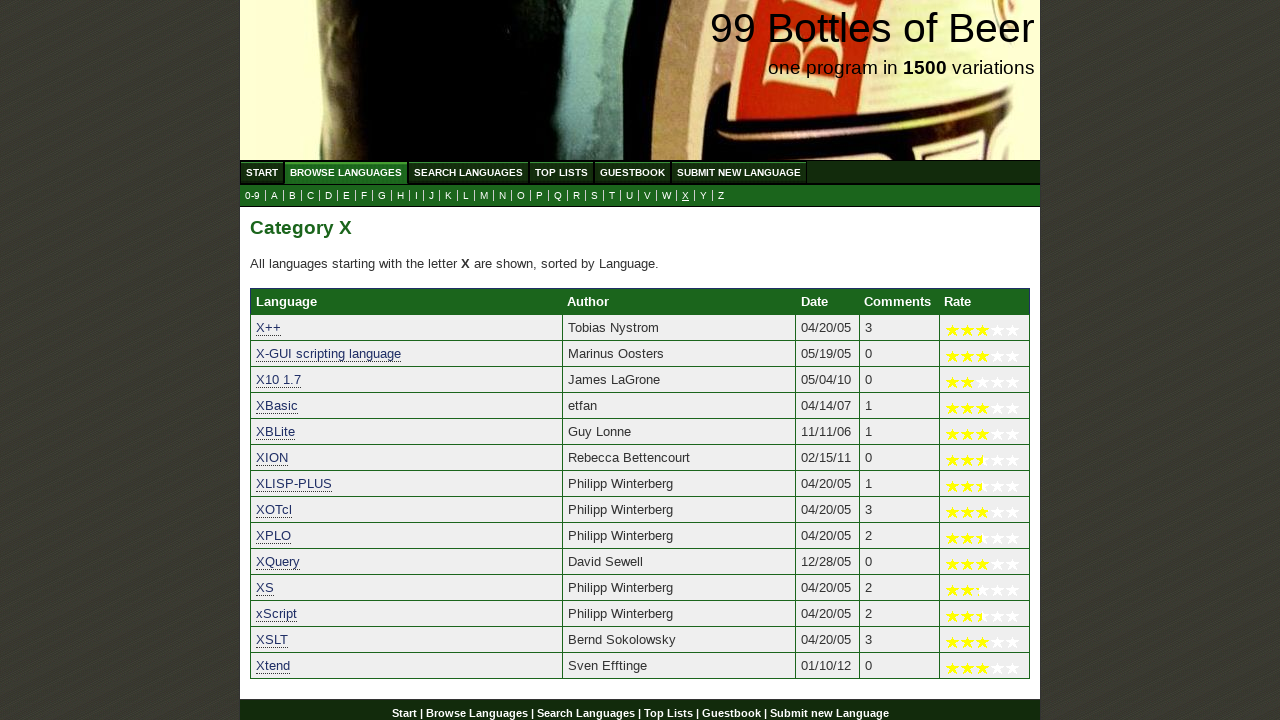